Tests JavaScript alert handling by clicking a button that triggers an alert, accepting the alert, and verifying the result message on the page.

Starting URL: http://the-internet.herokuapp.com/javascript_alerts

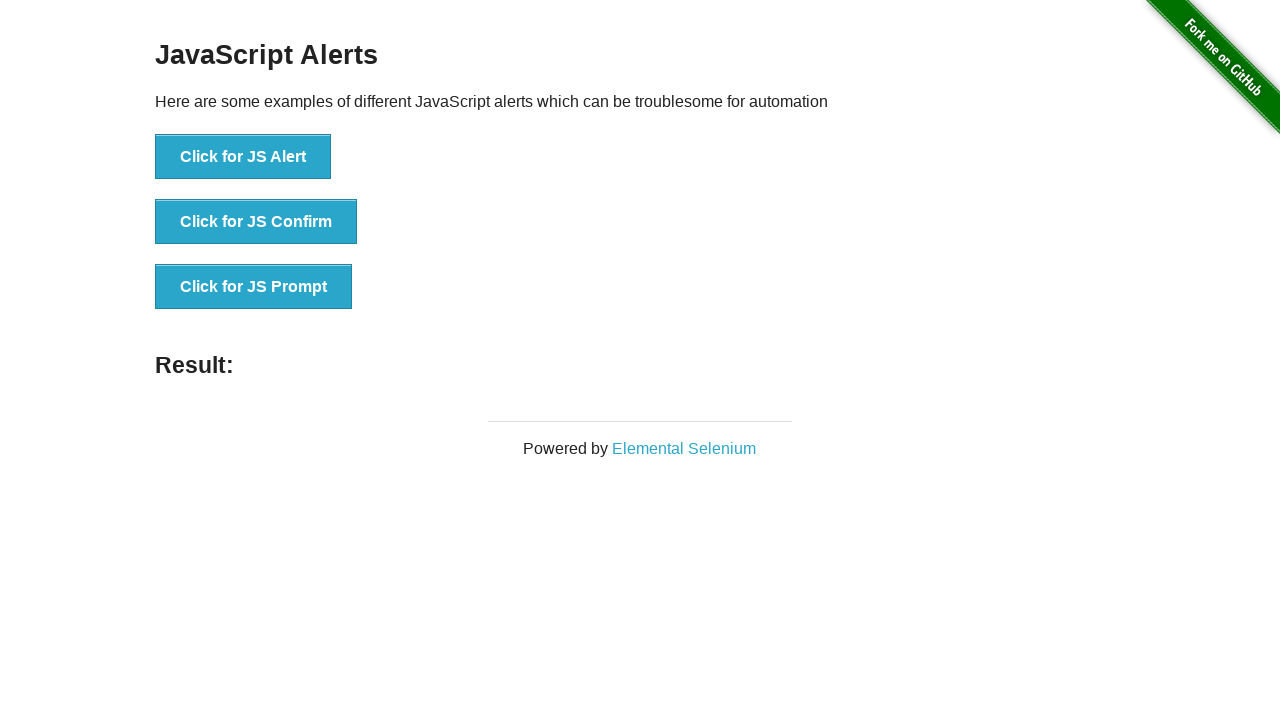

Clicked the first button to trigger JavaScript alert at (243, 157) on ul > li:nth-child(1) > button
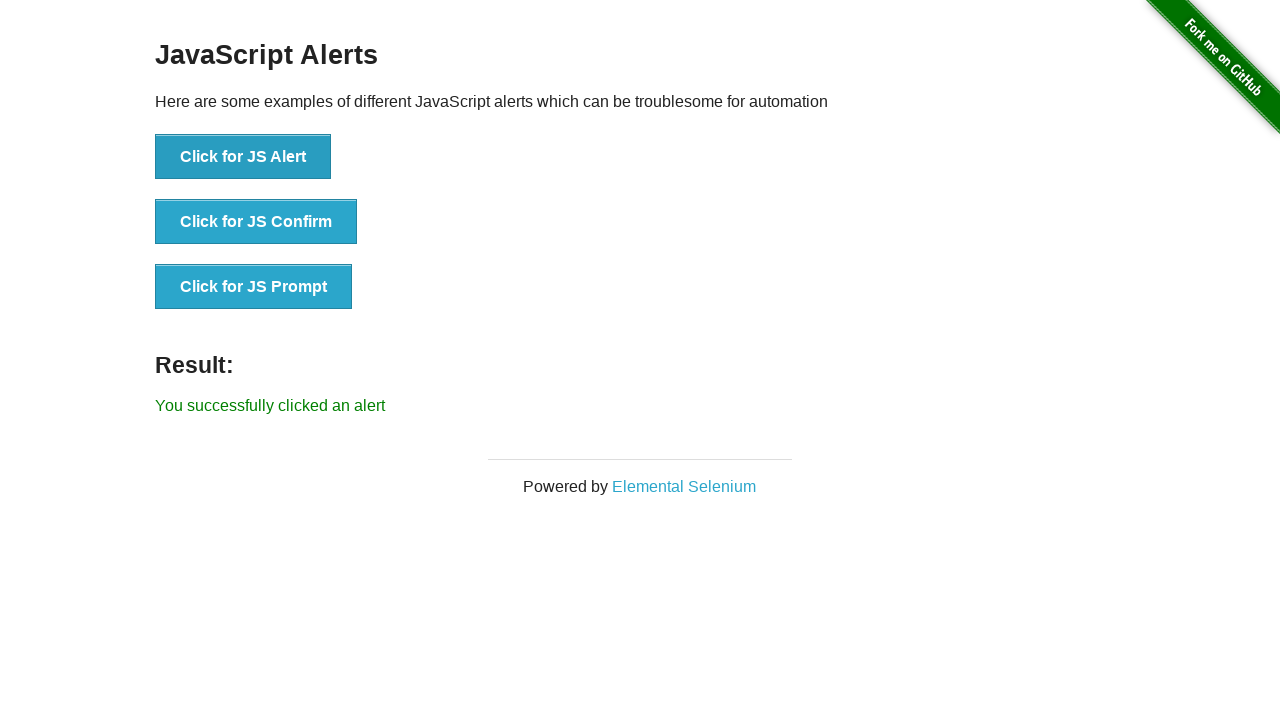

Set up dialog handler to accept alerts
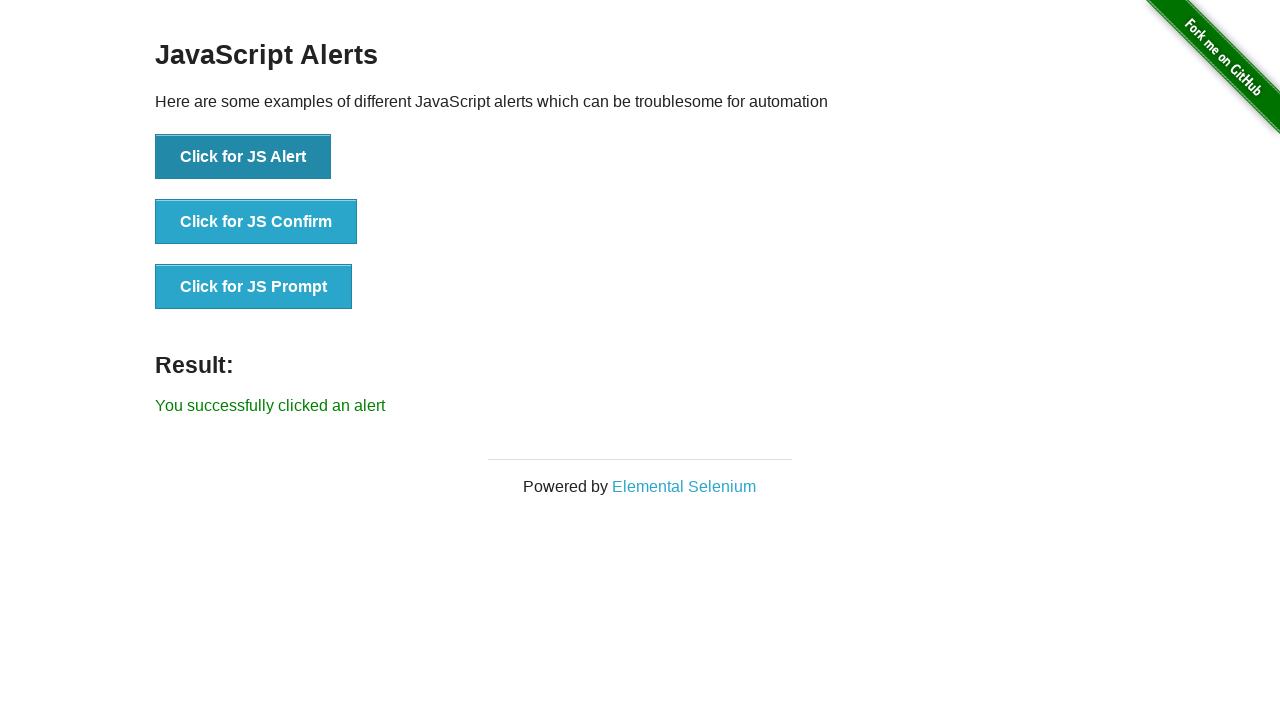

Clicked the first button again to trigger alert with handler in place at (243, 157) on ul > li:nth-child(1) > button
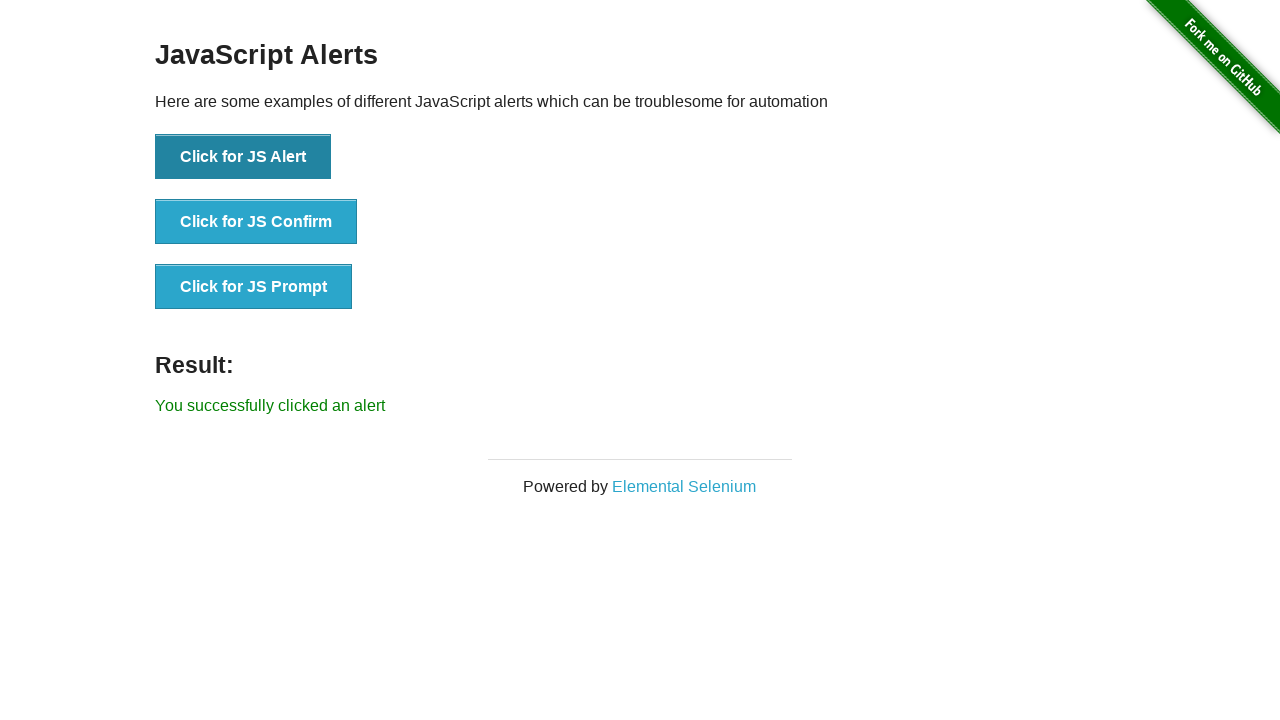

Waited for result message to appear
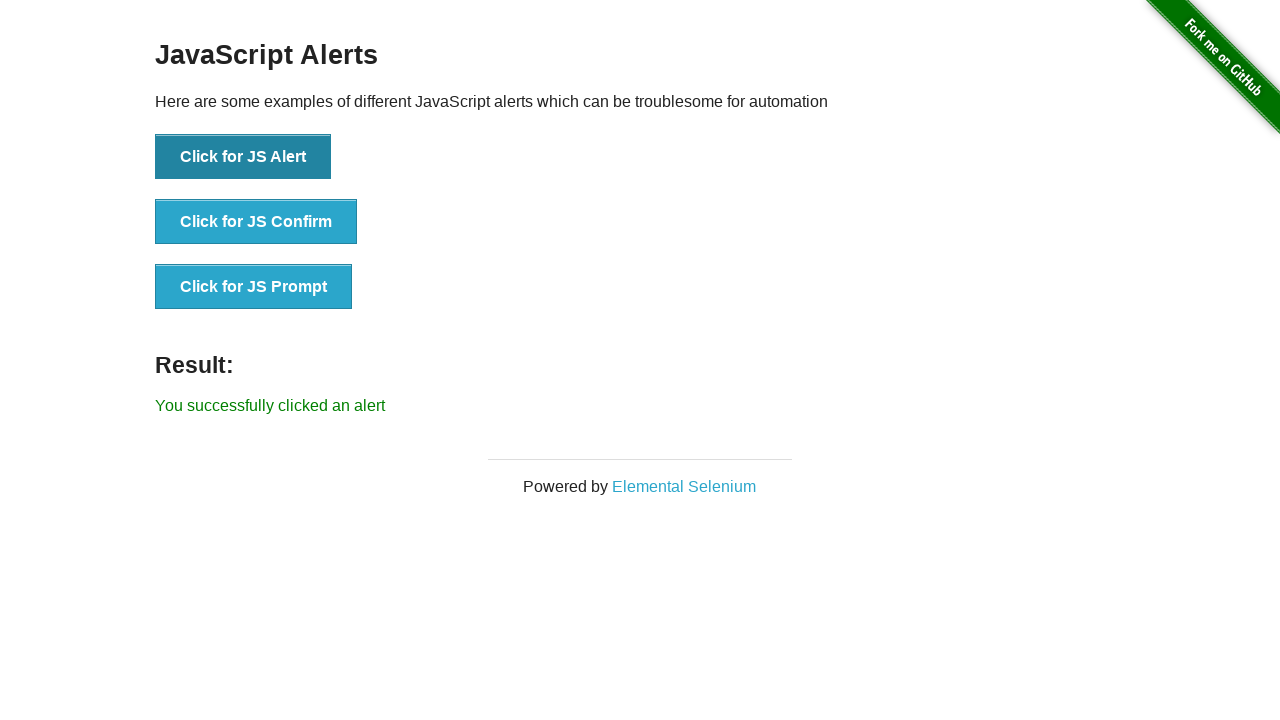

Retrieved result text content
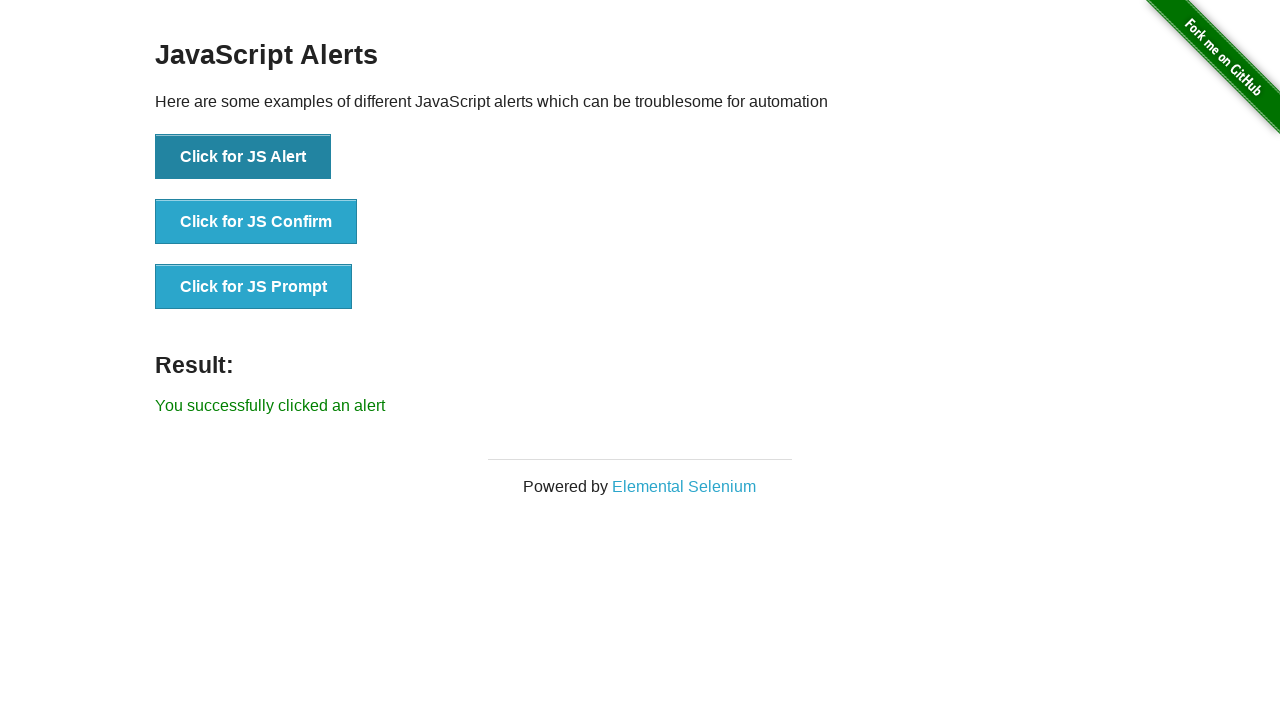

Verified result message is 'You successfully clicked an alert'
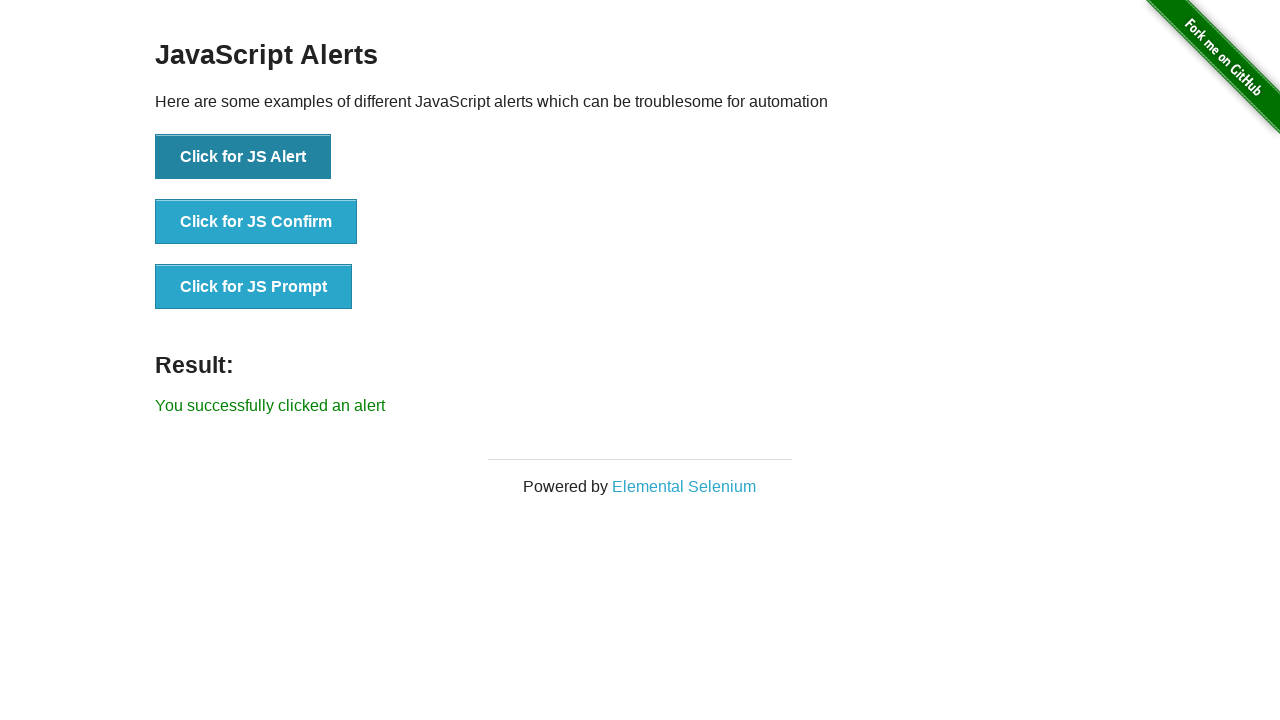

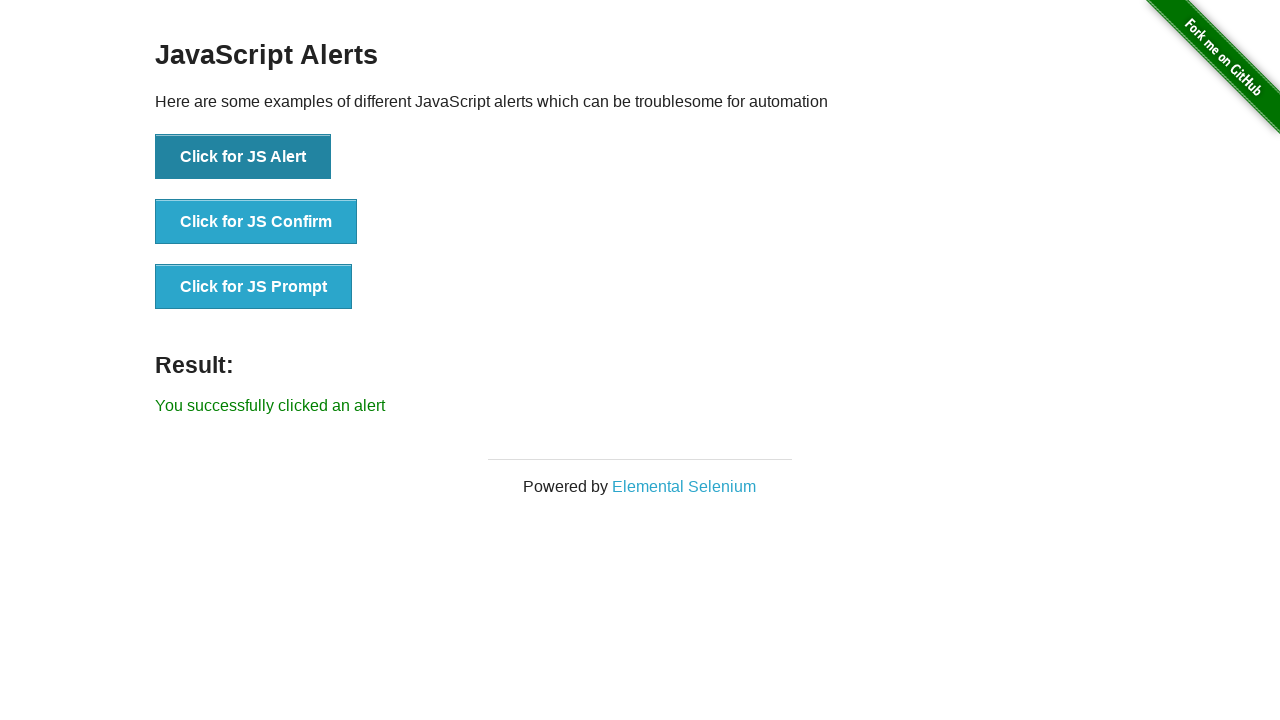